Tests nested iframe navigation by clicking through menu items to access frames section, then switching between nested iframes and filling a text input field

Starting URL: https://demo.automationtesting.in/Index.html

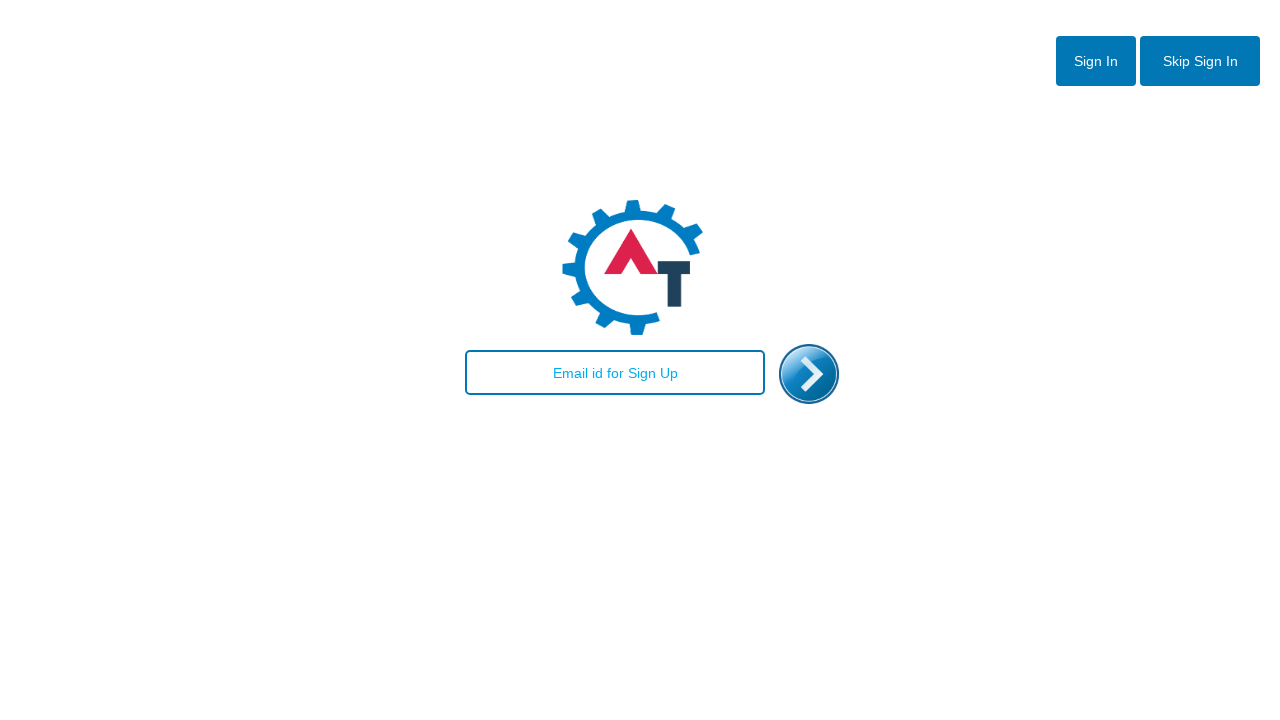

Clicked Skip Sign In button at (1200, 61) on xpath=//button[text()='Skip Sign In']
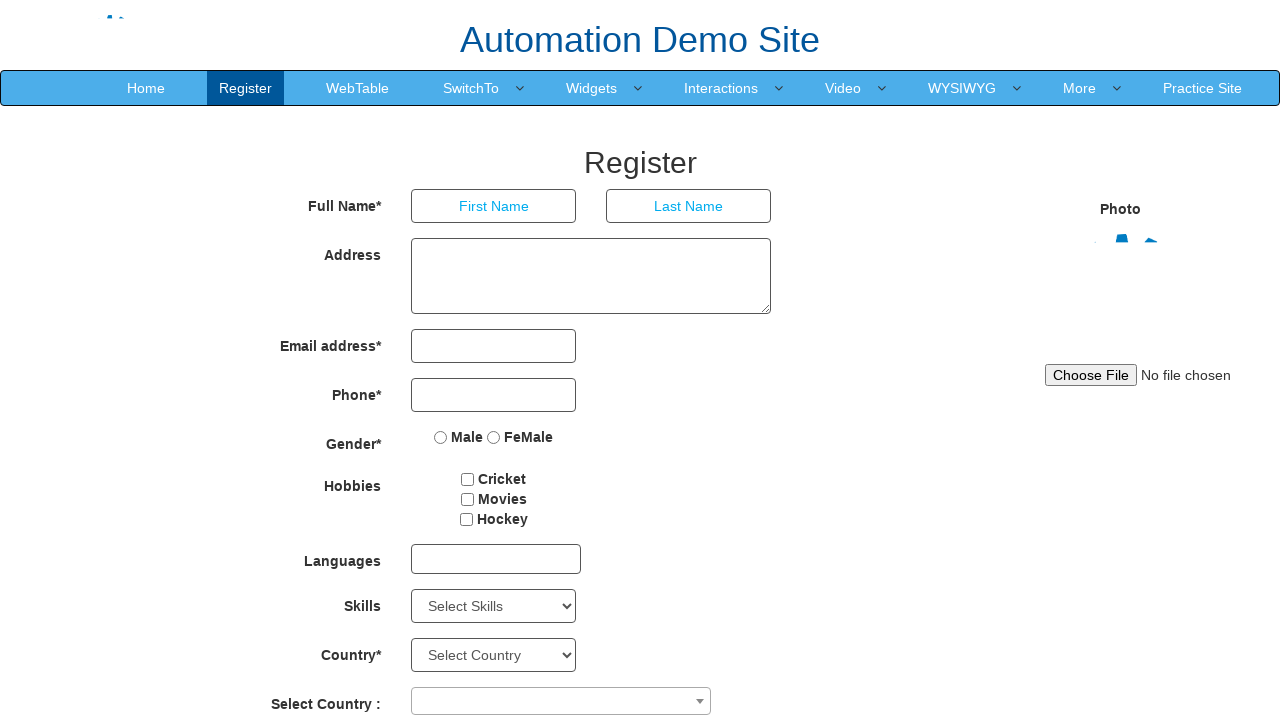

Hovered over SwitchTo menu item at (471, 88) on xpath=//a[text()='SwitchTo']
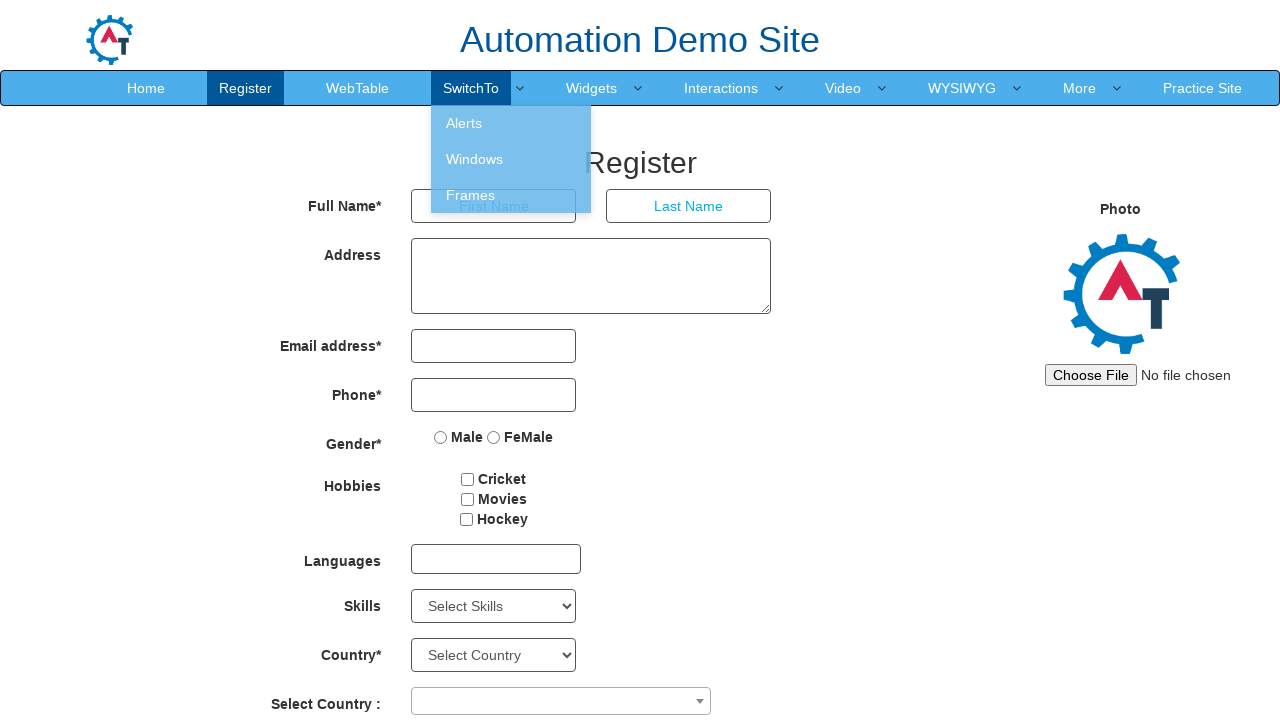

Clicked on Frames option from SwitchTo menu at (511, 195) on xpath=//a[text()='Frames']
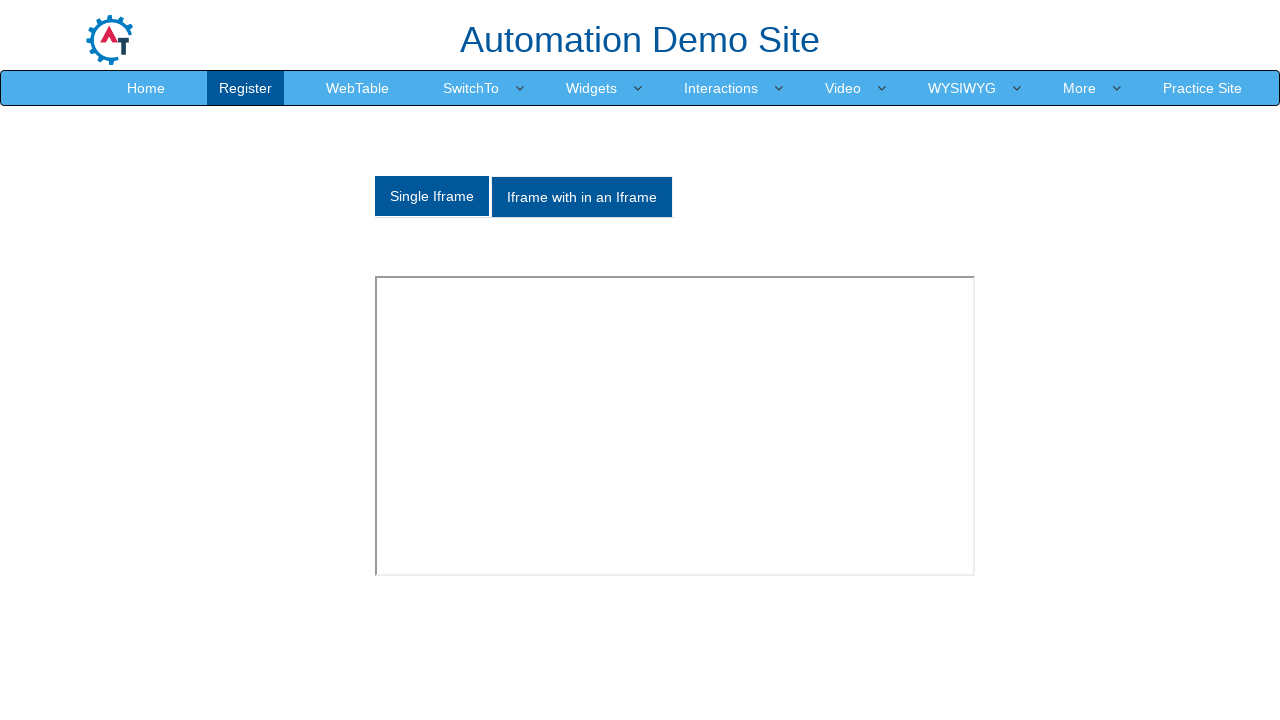

Clicked on Iframe with in an Iframe option at (582, 197) on xpath=//a[text()='Iframe with in an Iframe']
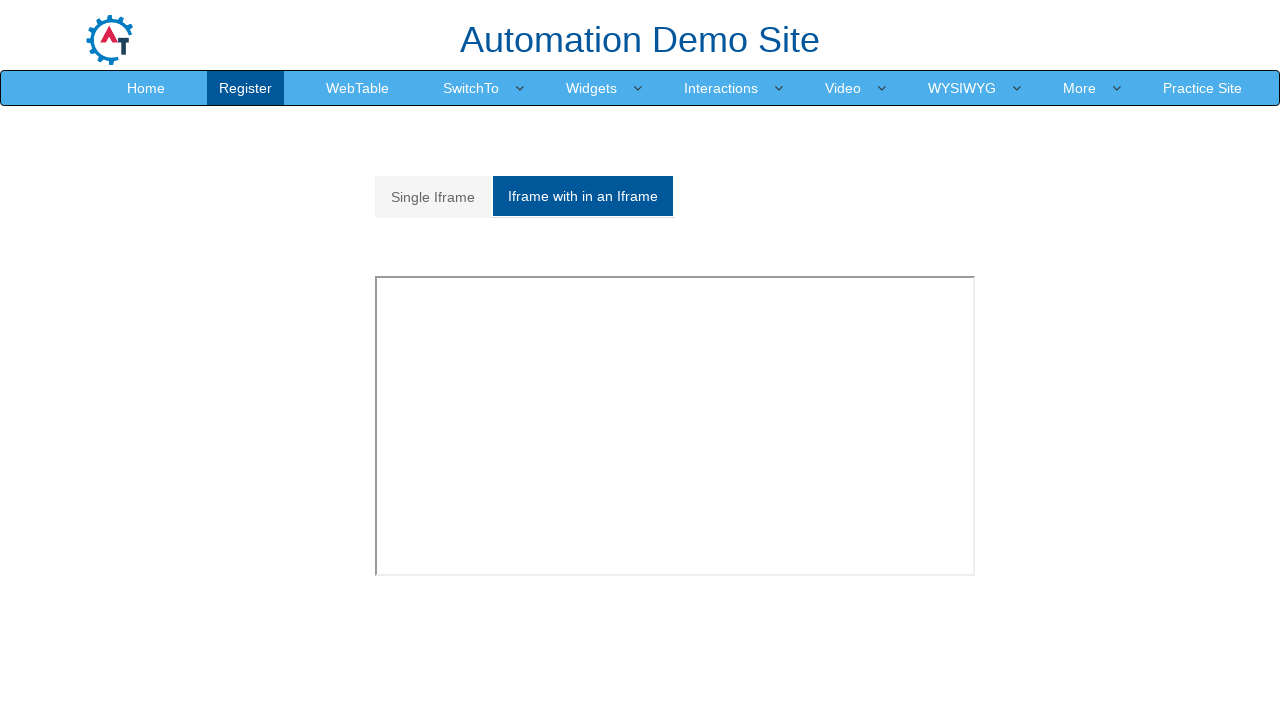

Switched to outer iframe (MultipleFrames.html)
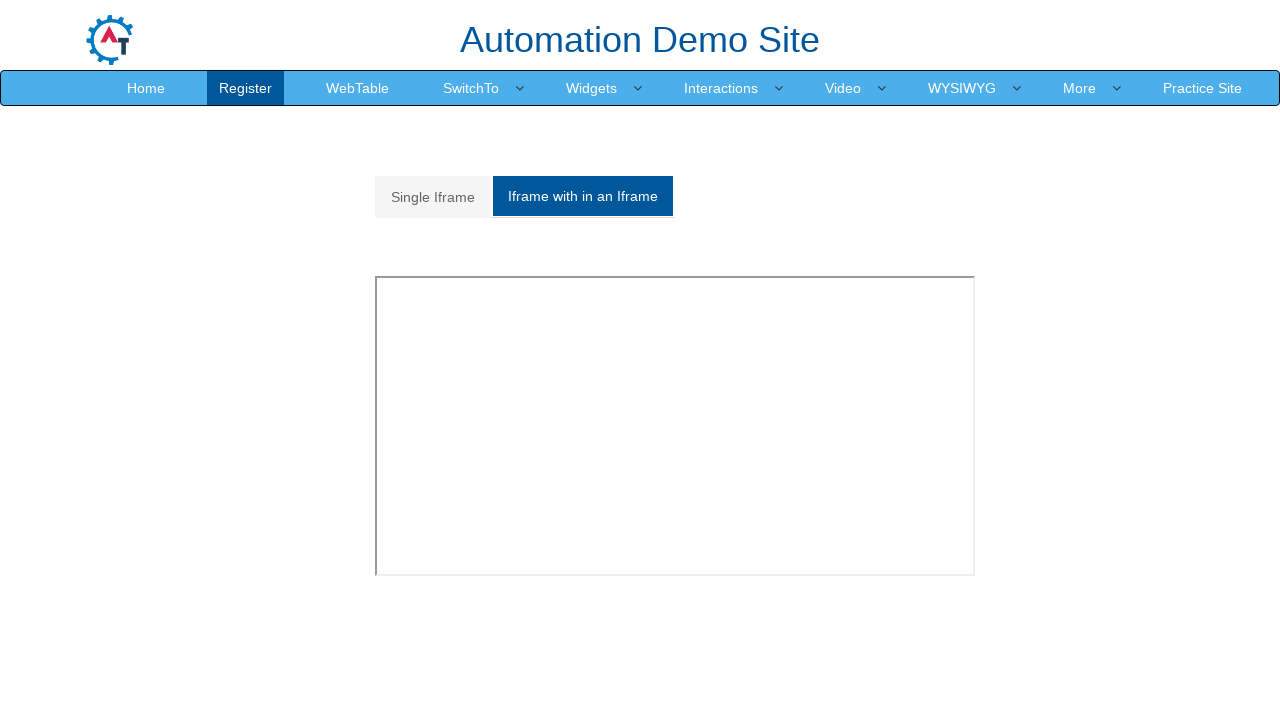

Switched to inner iframe (SingleFrame.html) within outer iframe
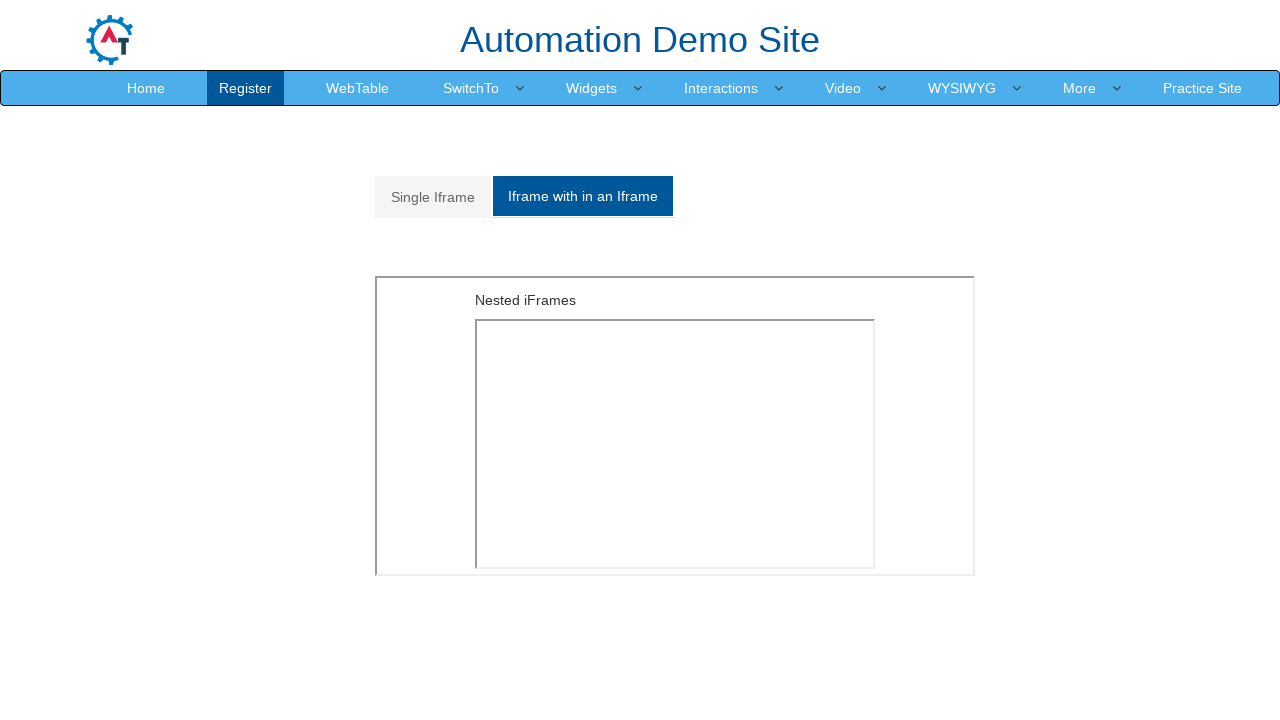

Filled text input field in nested iframe with 'TestInput123' on xpath=//iframe[@src='MultipleFrames.html'] >> internal:control=enter-frame >> xp
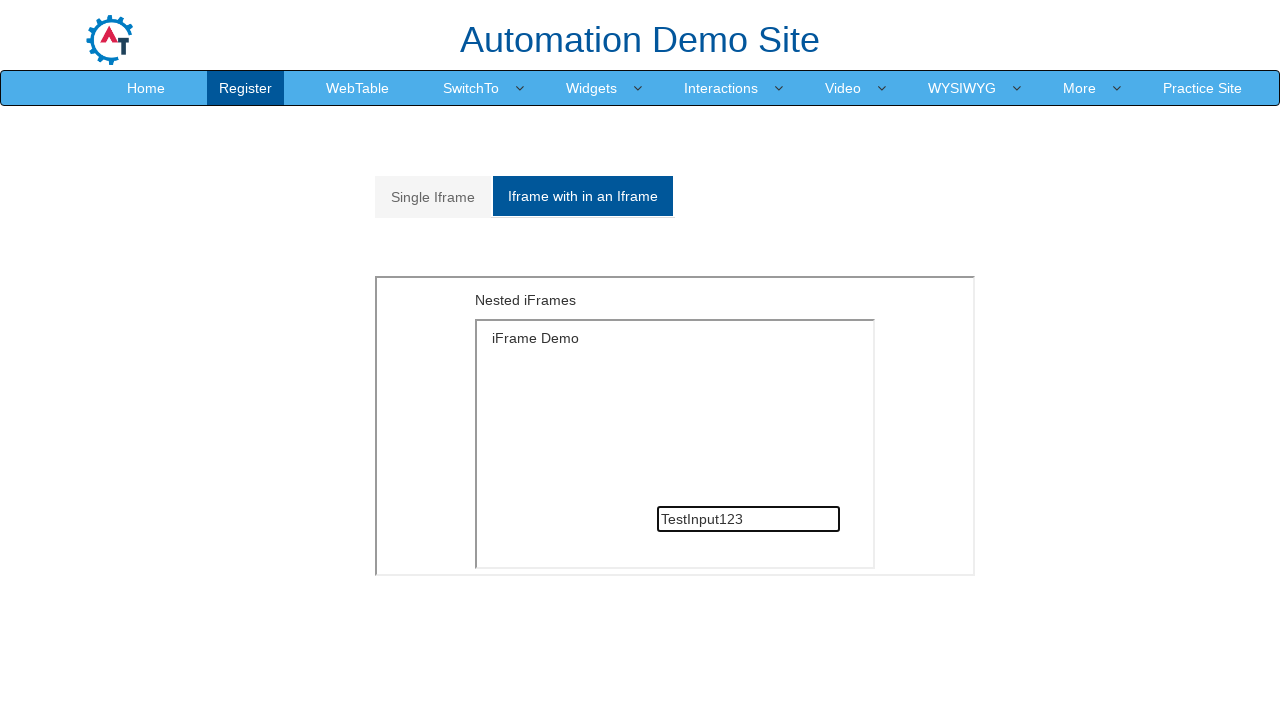

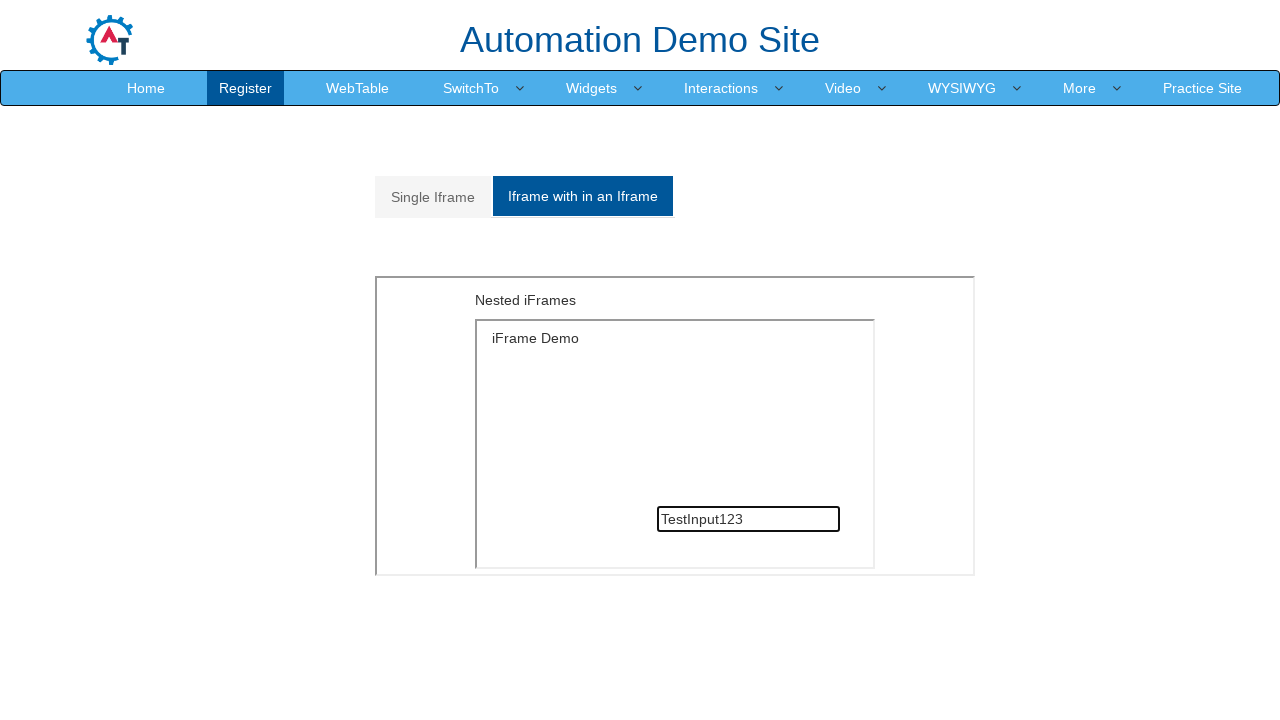